Tests that the pet name field accepts names containing numbers.

Starting URL: https://test-a-pet.vercel.app/

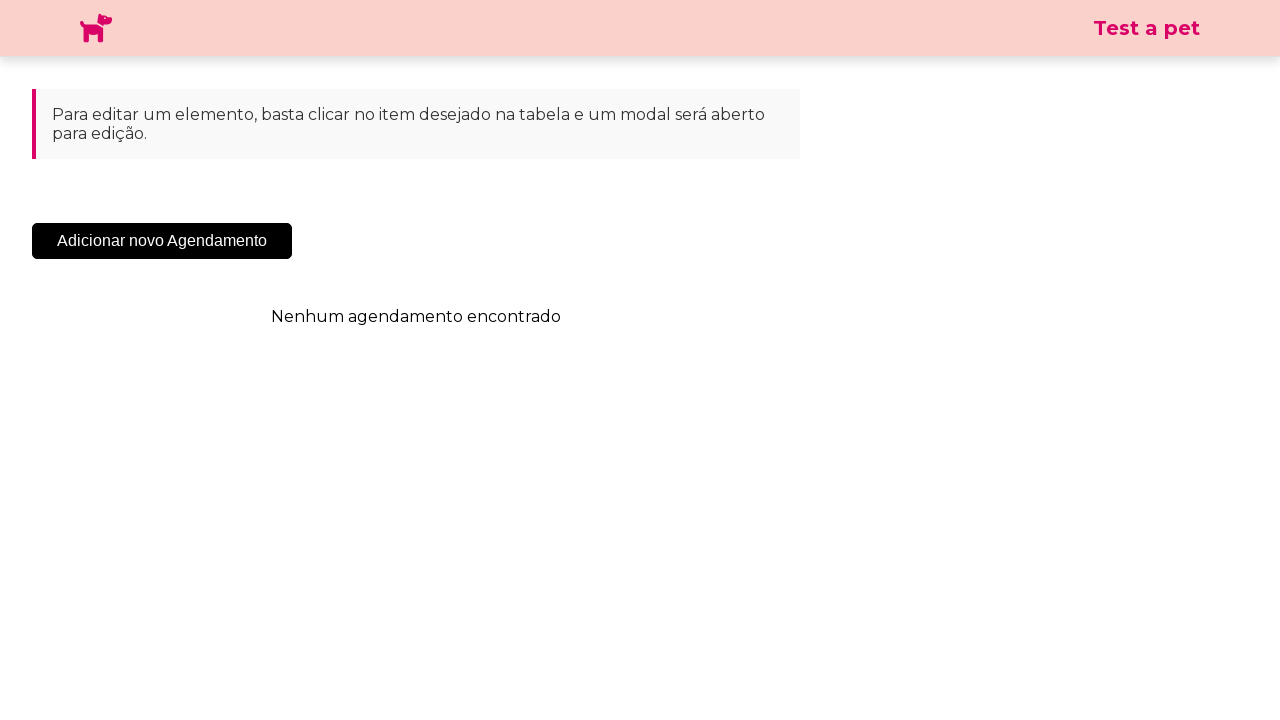

Clicked 'Adicionar' button to open modal at (162, 241) on .sc-cHqXqK.kZzwzX
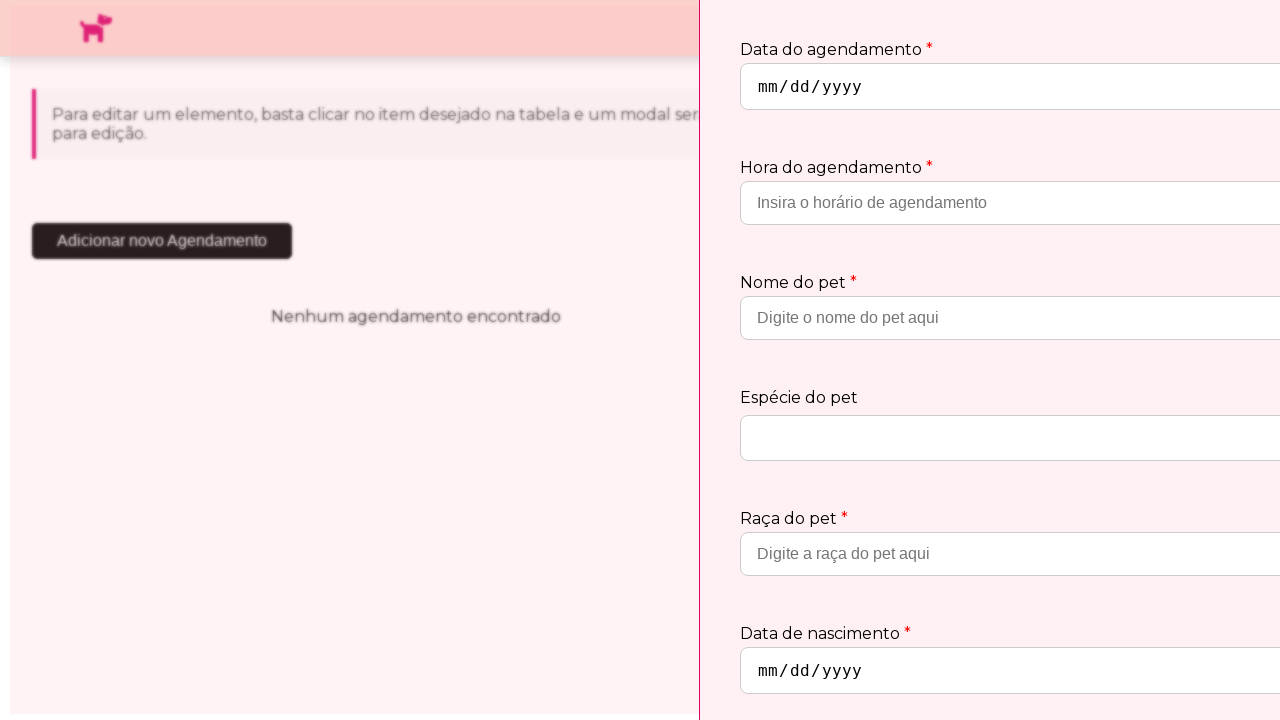

Modal loaded successfully
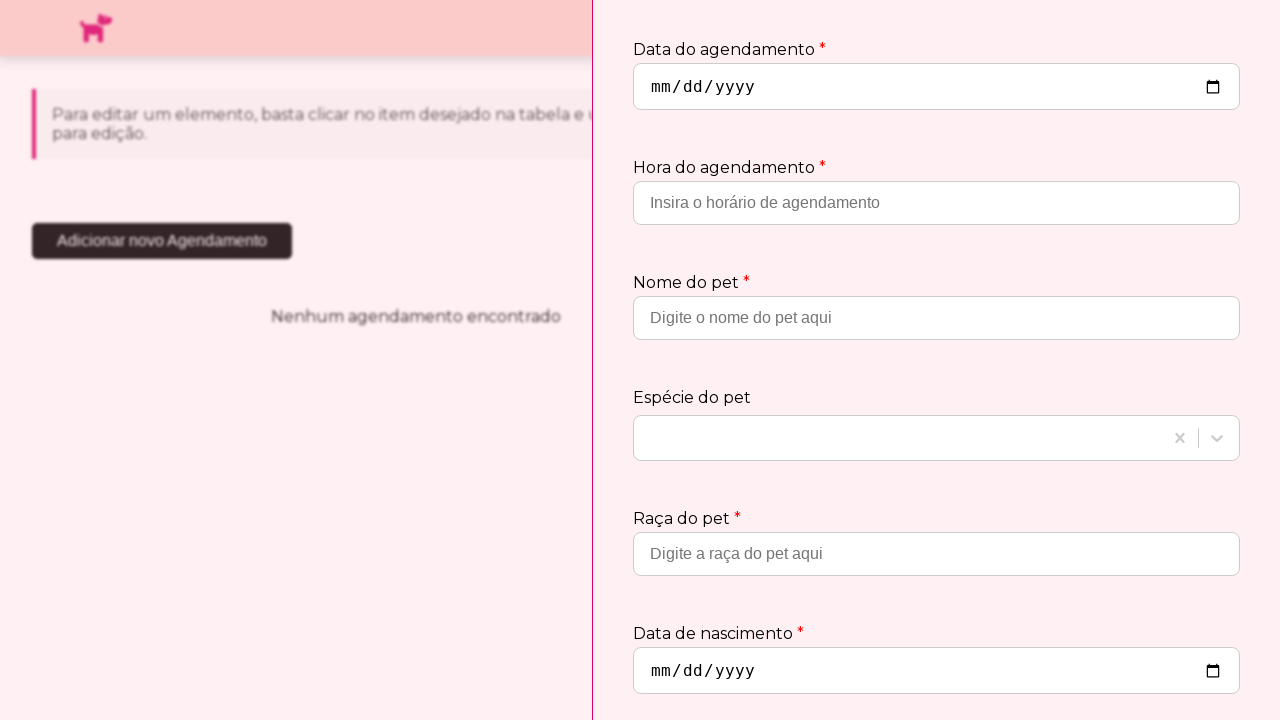

Filled pet name field with 'Rex123' (name containing numbers) on input[placeholder='Digite o nome do pet aqui']
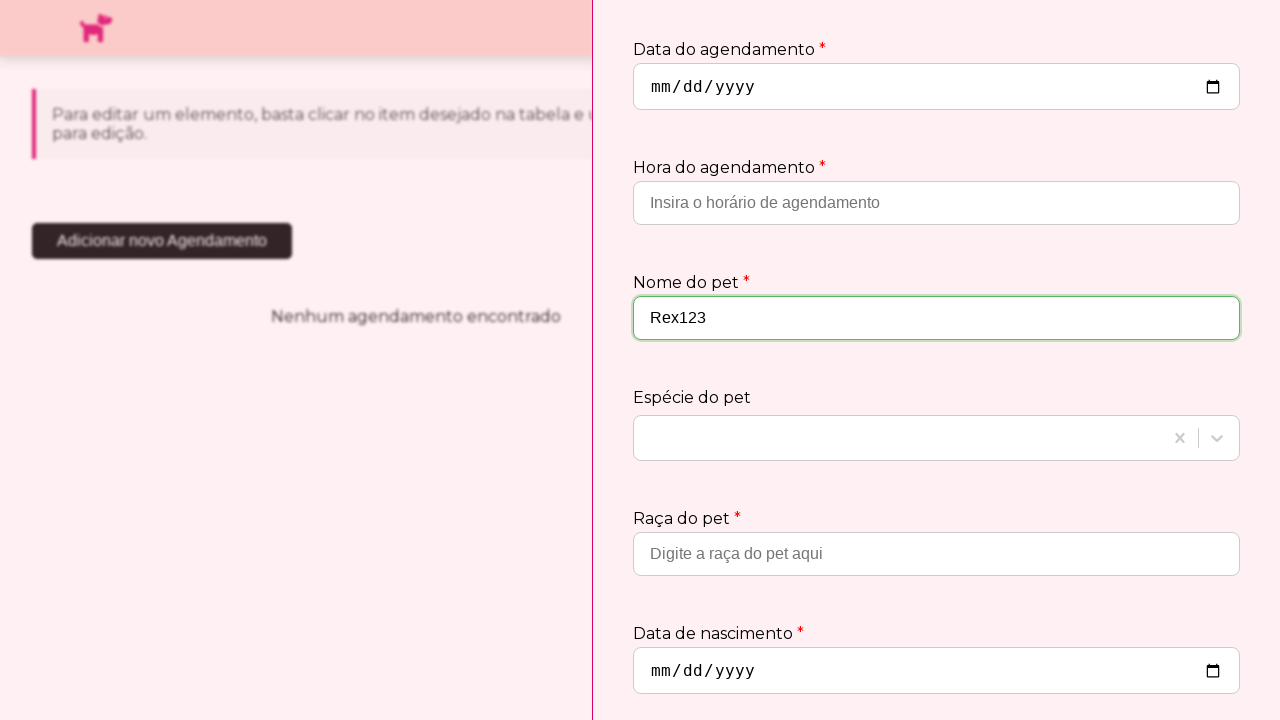

Retrieved pet name field value for verification
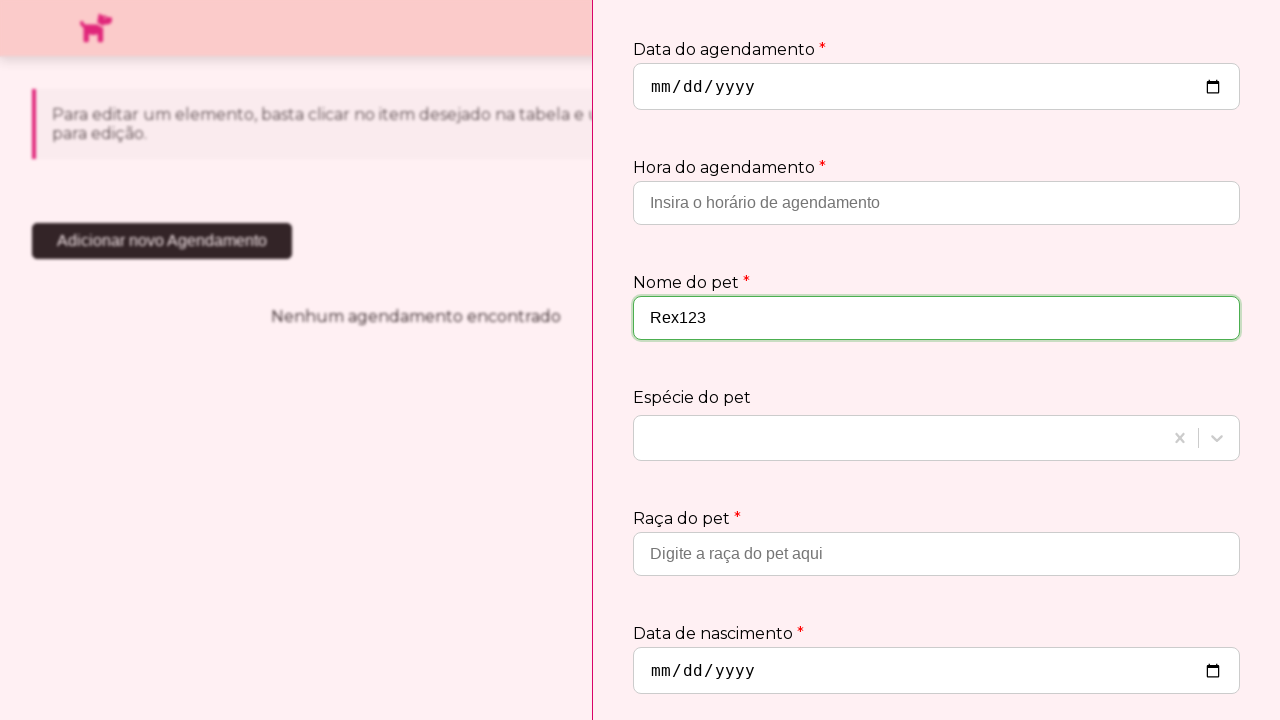

Verified that pet name field correctly accepted the name with numbers 'Rex123'
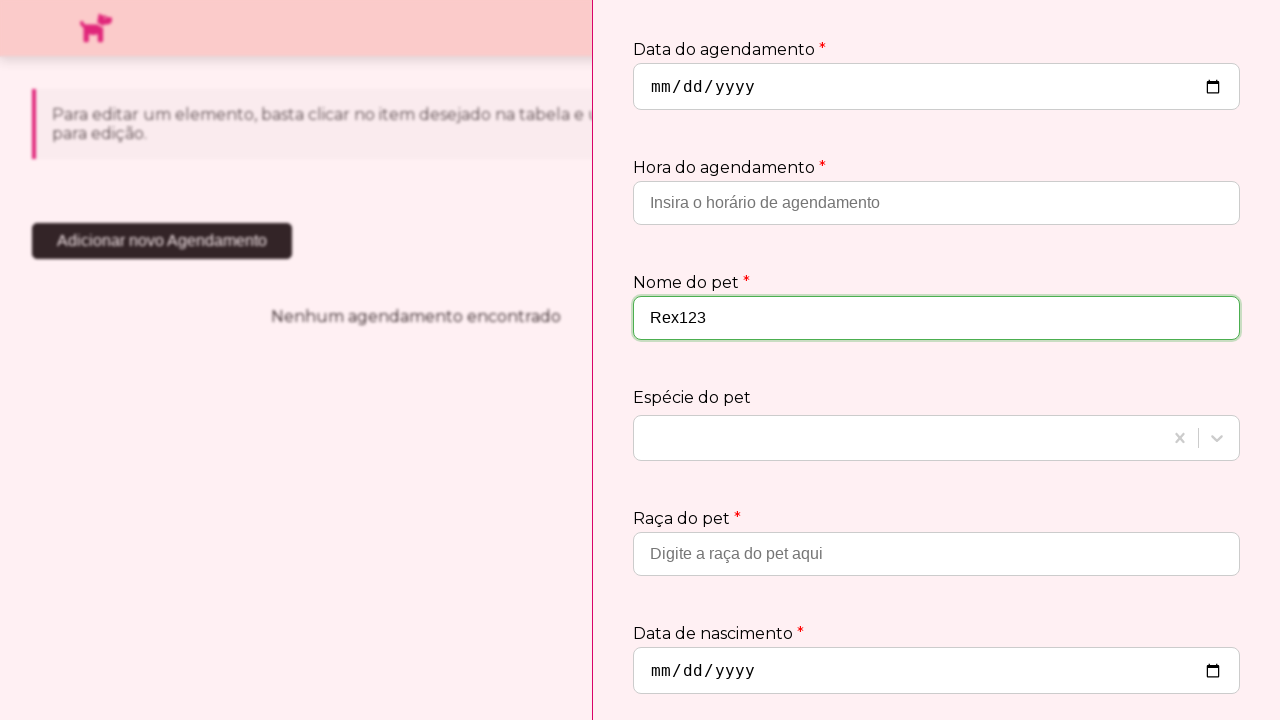

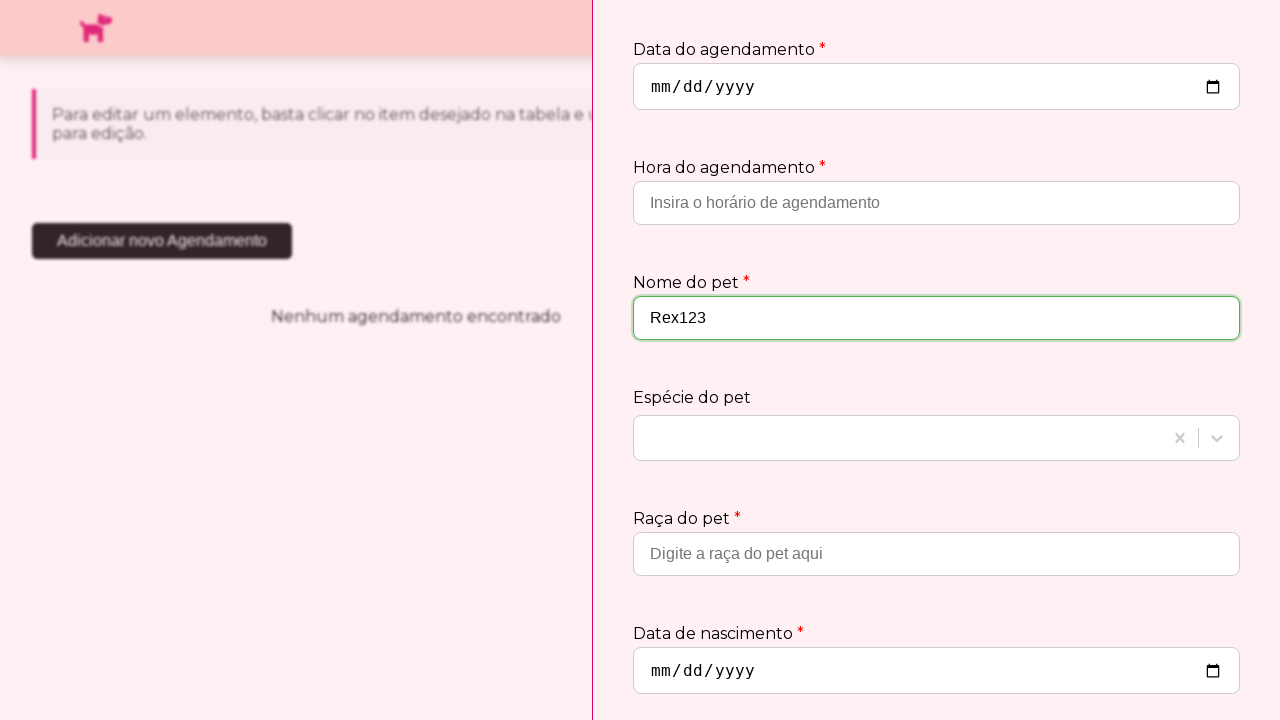